Tests that the todo counter displays the correct number of items as todos are added

Starting URL: https://demo.playwright.dev/todomvc

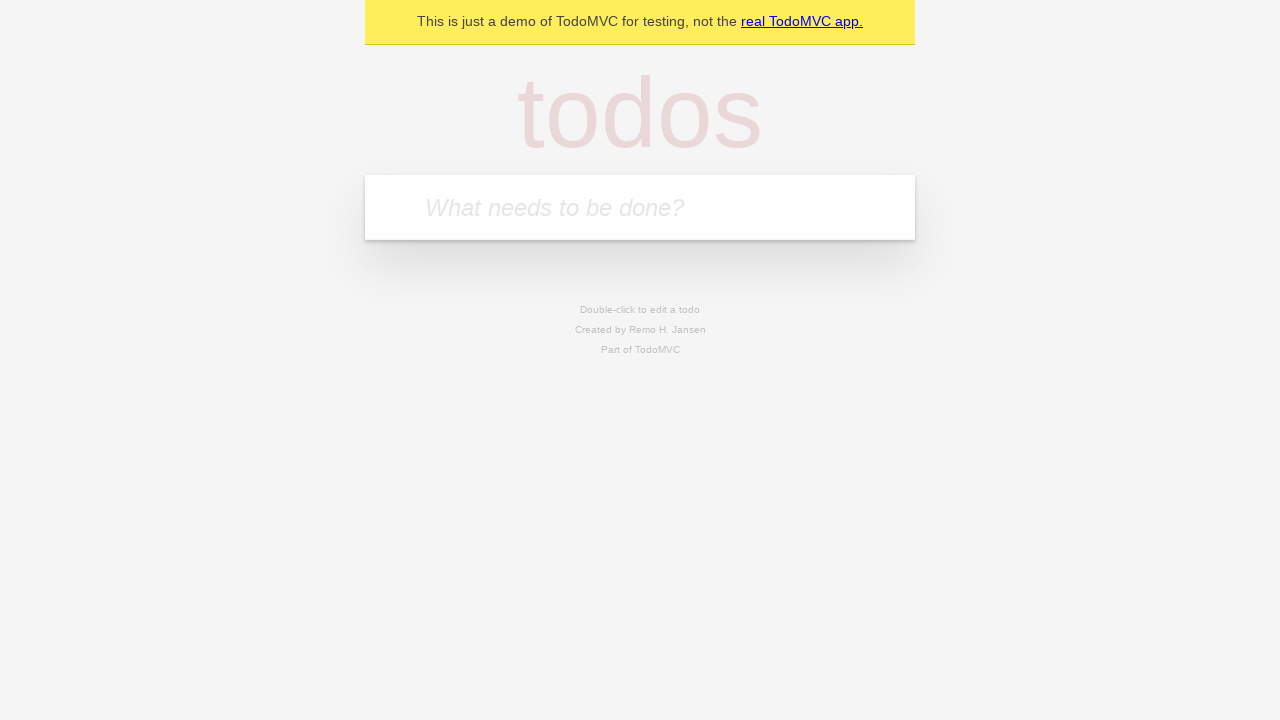

Located the todo input field
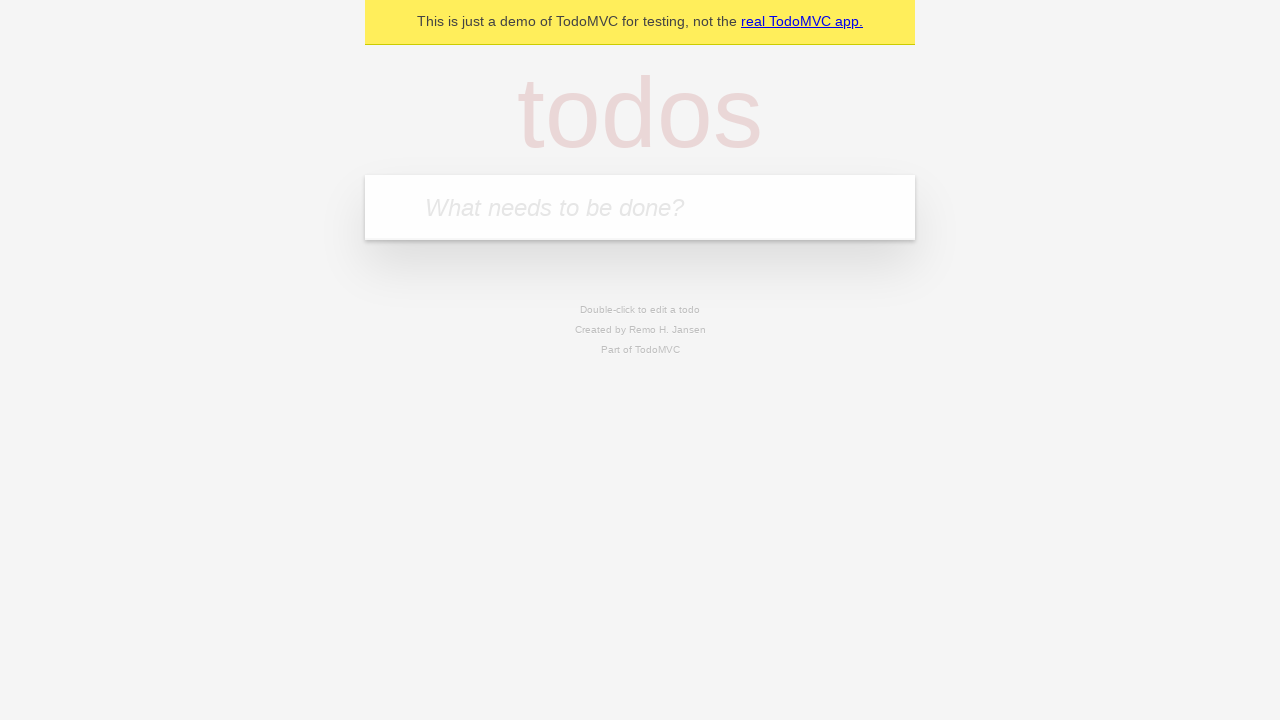

Filled todo input with 'buy some cheese' on internal:attr=[placeholder="What needs to be done?"i]
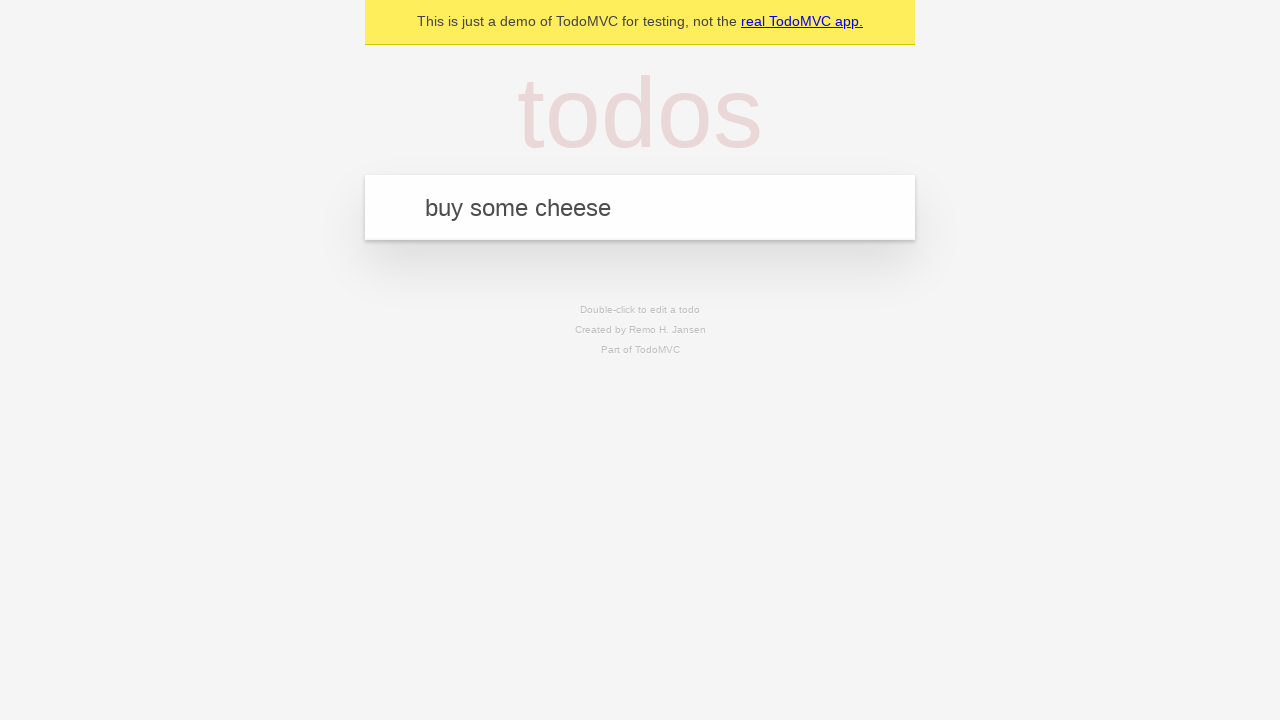

Pressed Enter to add first todo on internal:attr=[placeholder="What needs to be done?"i]
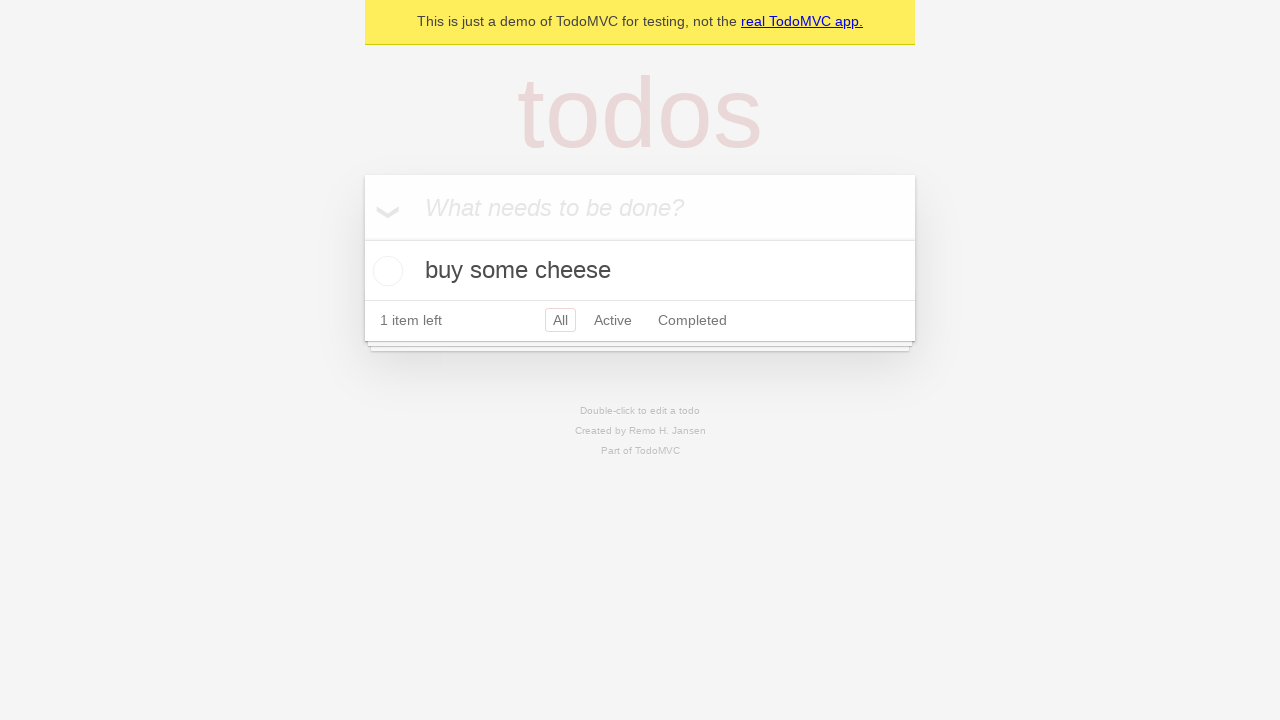

Todo counter element is visible after adding first todo
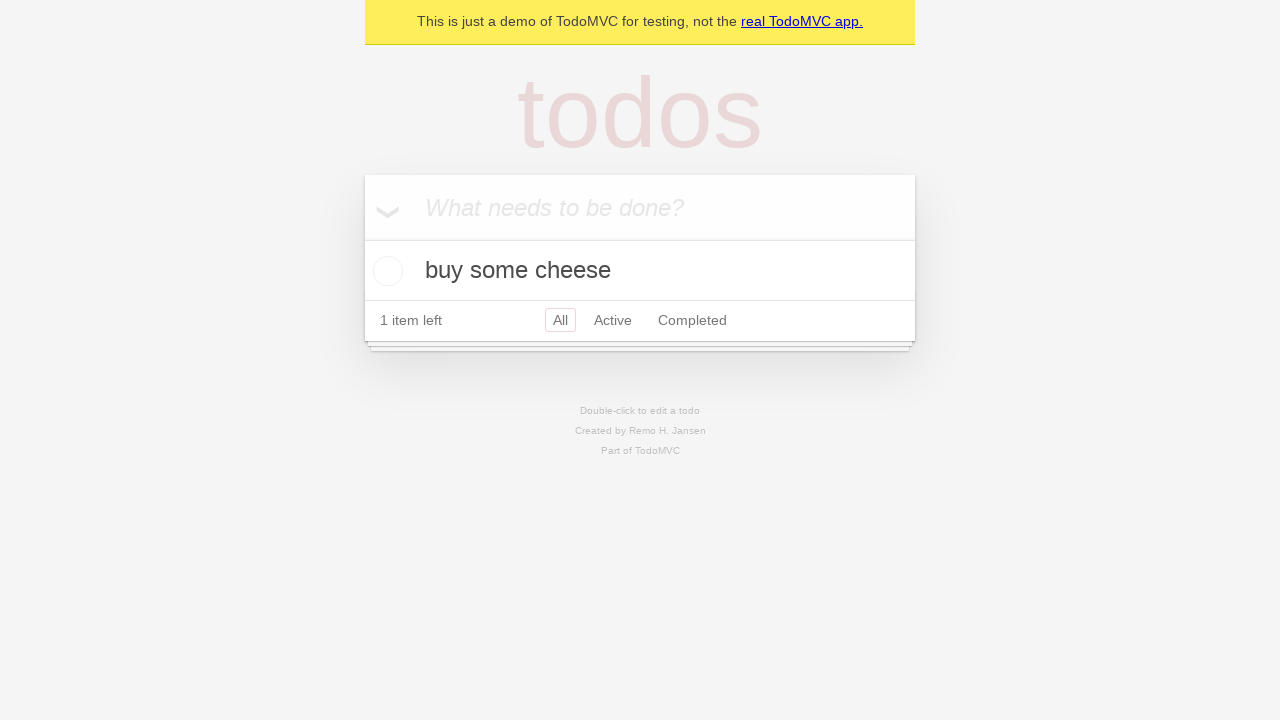

Filled todo input with 'feed the cat' on internal:attr=[placeholder="What needs to be done?"i]
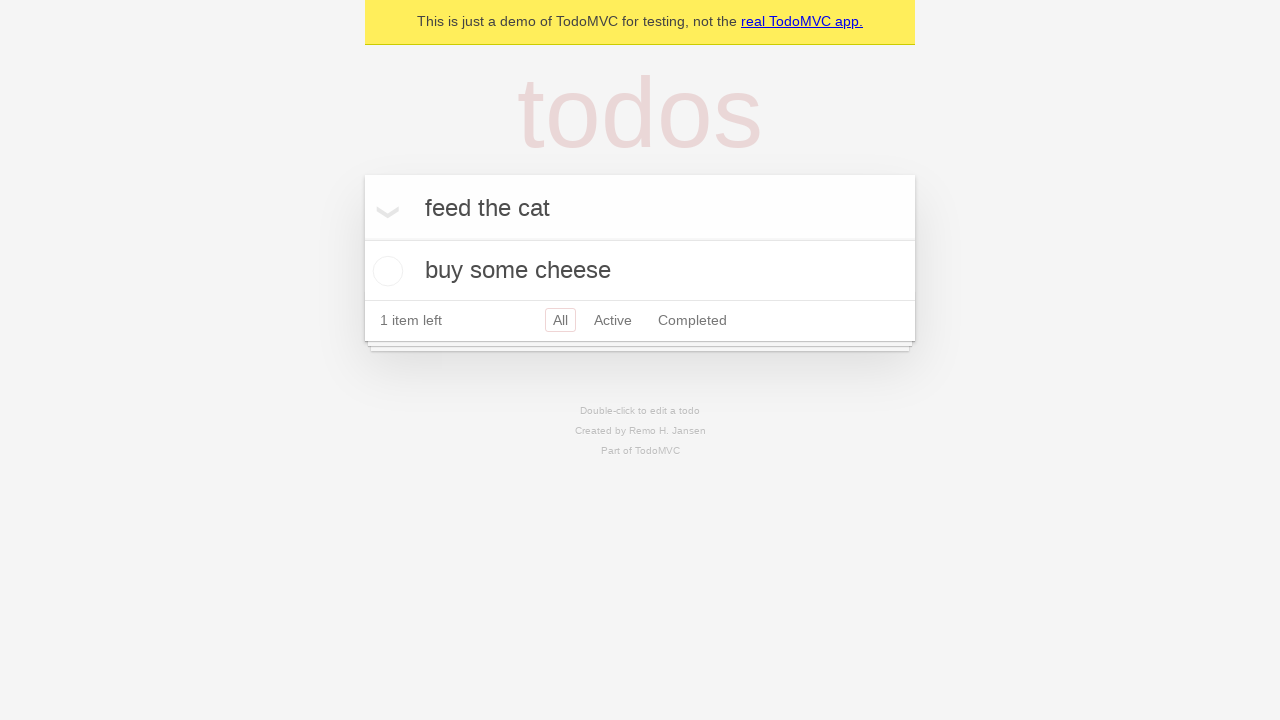

Pressed Enter to add second todo on internal:attr=[placeholder="What needs to be done?"i]
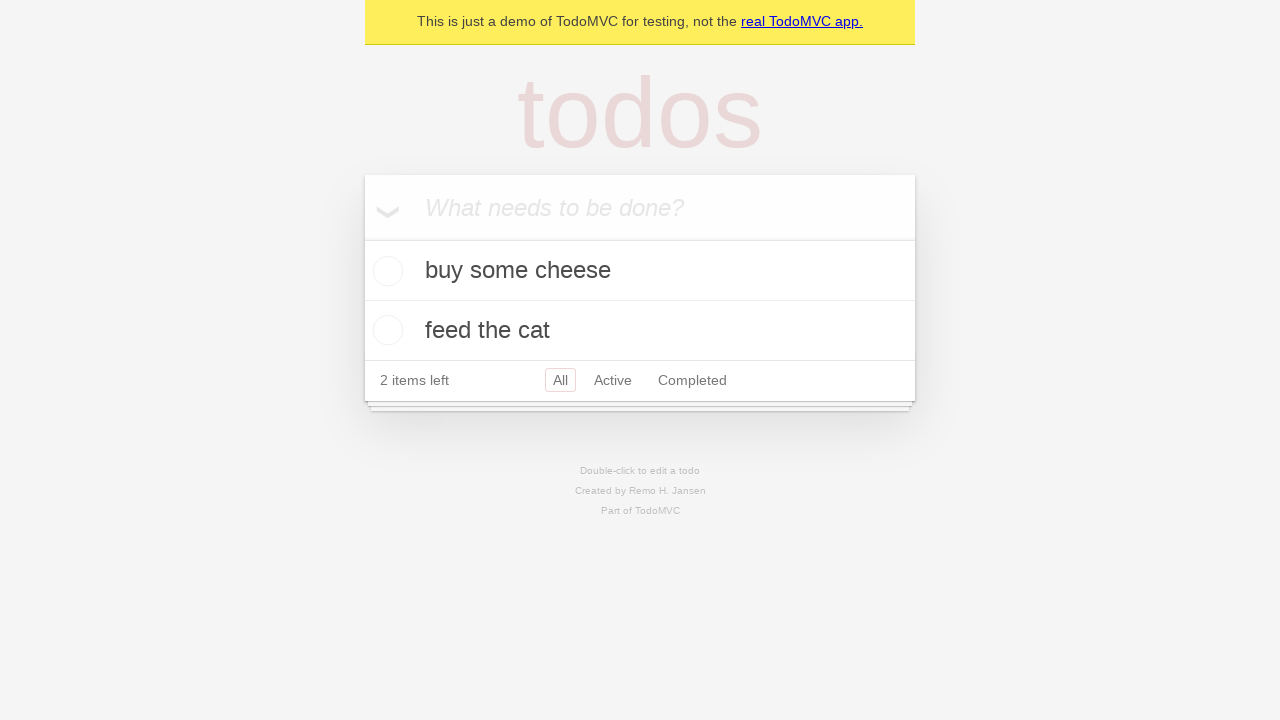

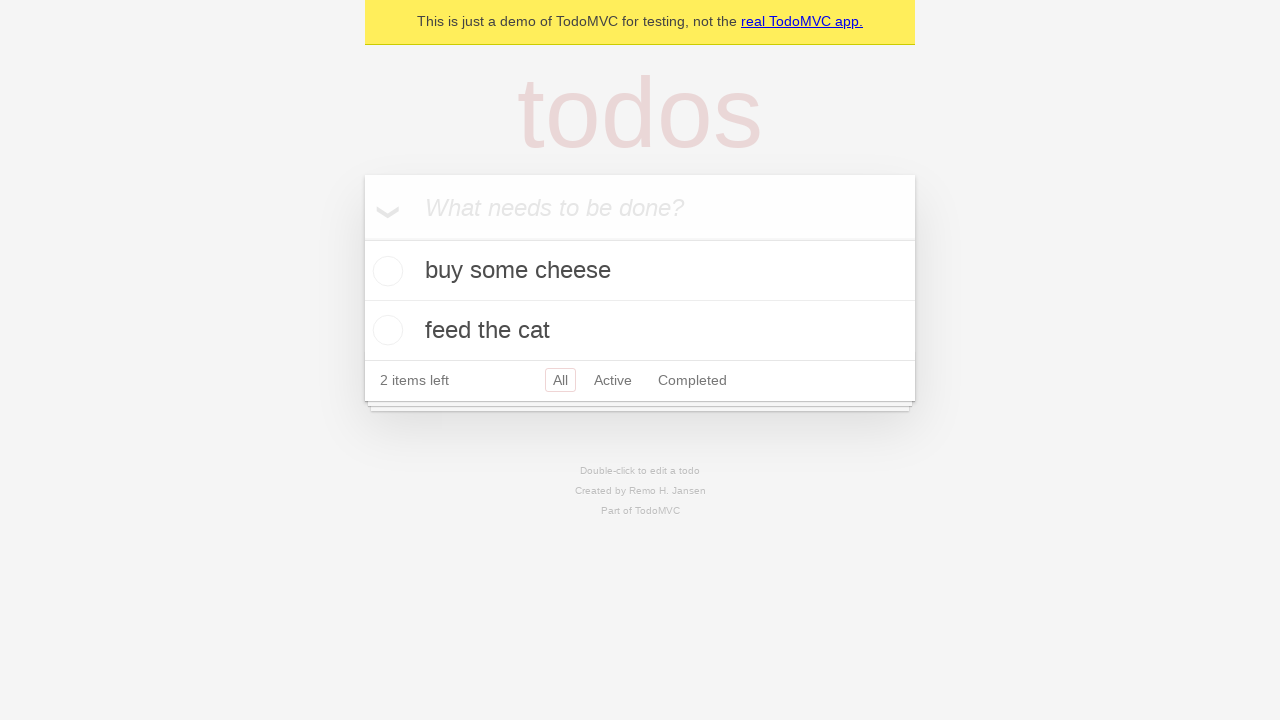